Automates filling out a survey form by randomly selecting options for multiple questions and submitting the form

Starting URL: https://www.wjx.cn/vm/midVyK4.aspx

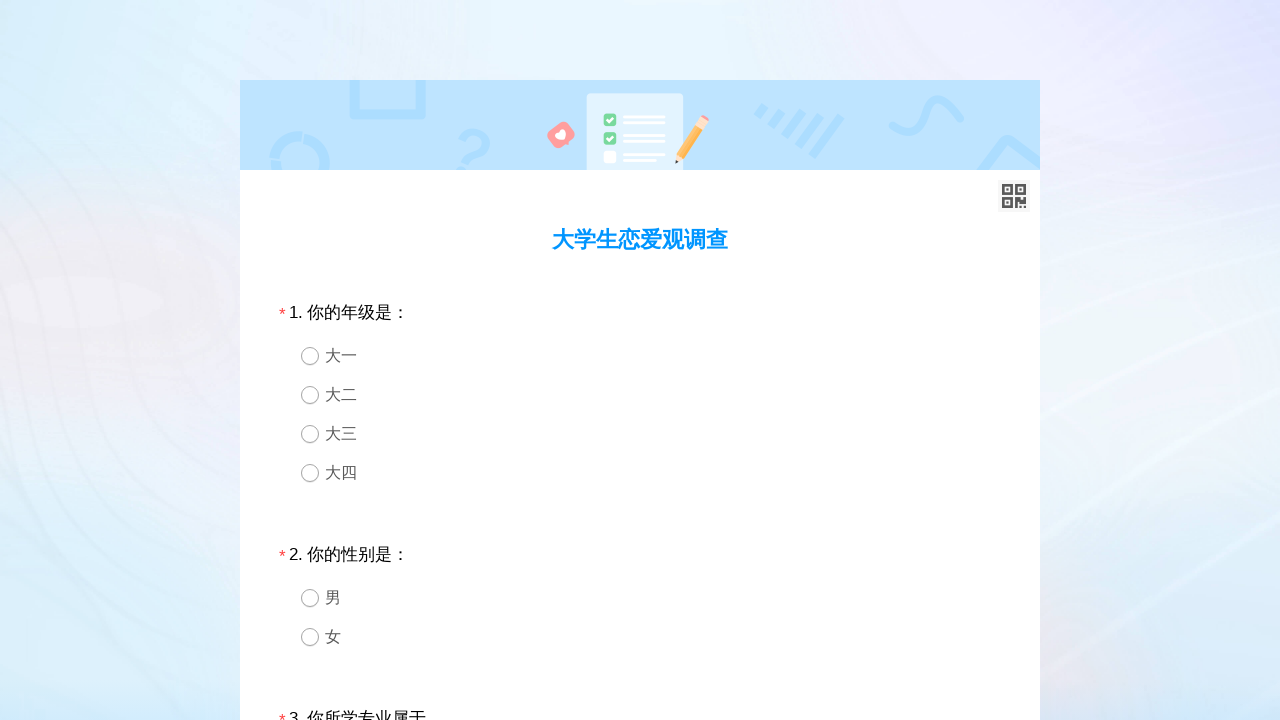

Question 2: Selected random option 1 out of 2 at (658, 598) on #div2 > div.ui-controlgroup.column1 > div:nth-child(1) > div
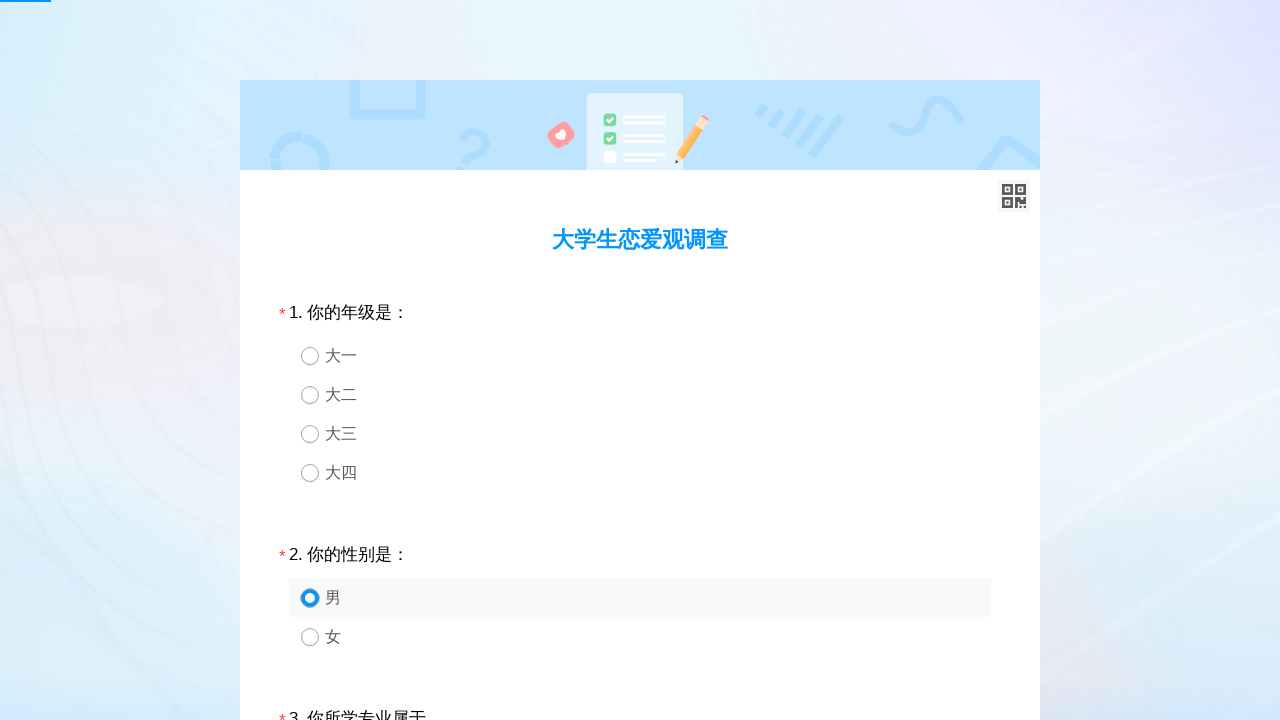

Question 3: Selected random option 1 out of 4 at (658, 360) on #div3 > div.ui-controlgroup.column1 > div:nth-child(1) > div
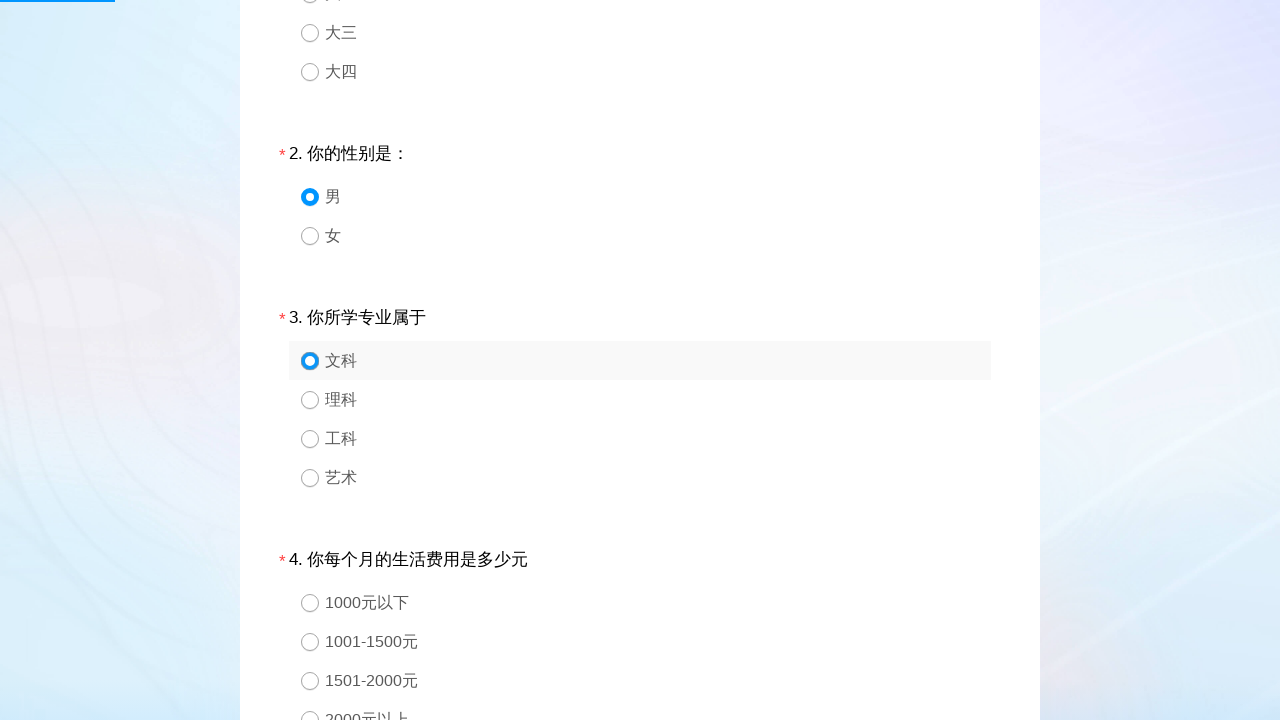

Question 4: Selected random option 2 out of 4 at (658, 642) on #div4 > div.ui-controlgroup.column1 > div:nth-child(2) > div
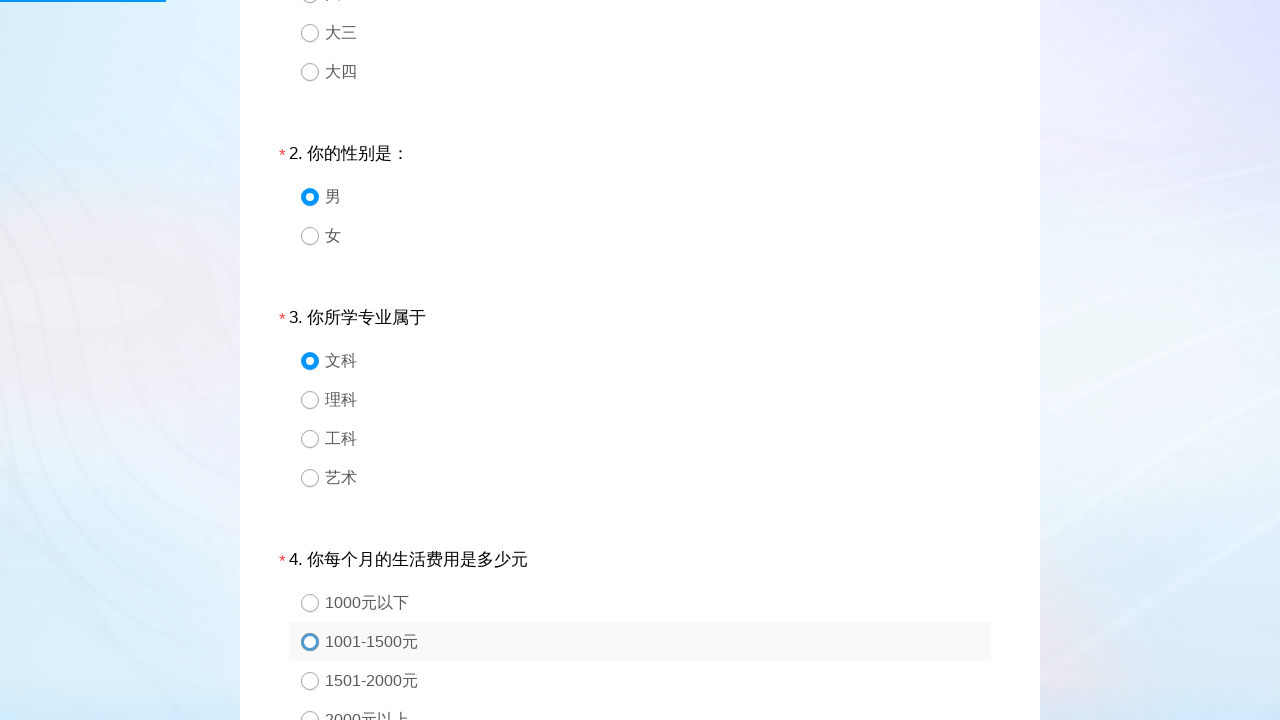

Question 5: Selected random option 1 out of 4 at (658, 360) on #div5 > div.ui-controlgroup.column1 > div:nth-child(1) > div
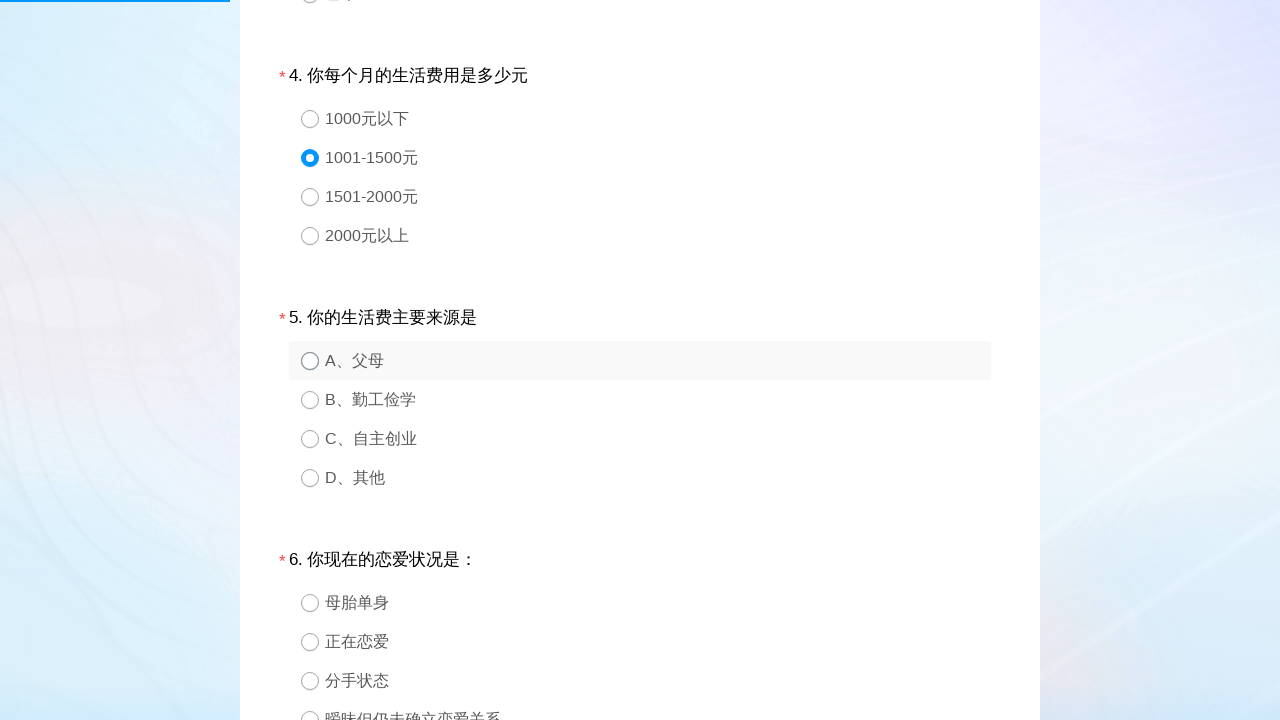

Question 6: Selected random option 3 out of 4 at (658, 680) on #div6 > div.ui-controlgroup.column1 > div:nth-child(3) > div
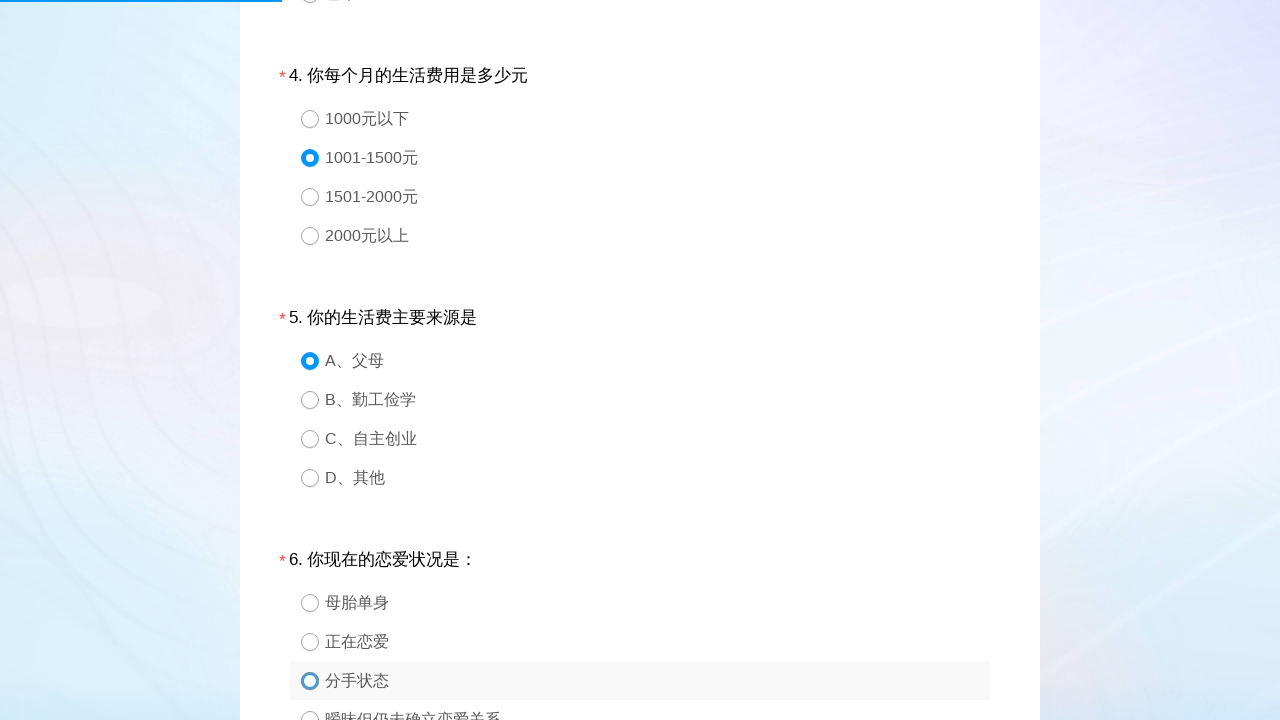

Question 7: Selected option 2 from multiple-choice options at (658, 360) on #div7 > div.ui-controlgroup.column1 > div:nth-child(2) > div
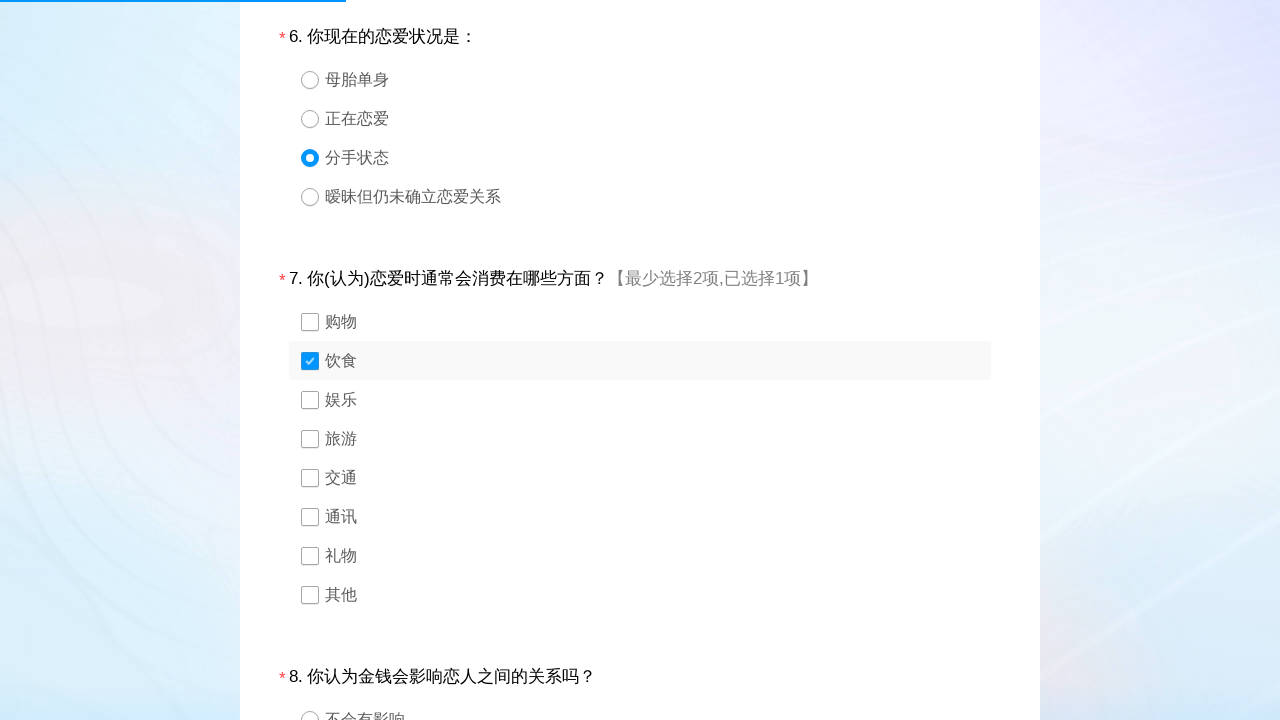

Question 7: Selected option 3 from multiple-choice options at (658, 400) on #div7 > div.ui-controlgroup.column1 > div:nth-child(3) > div
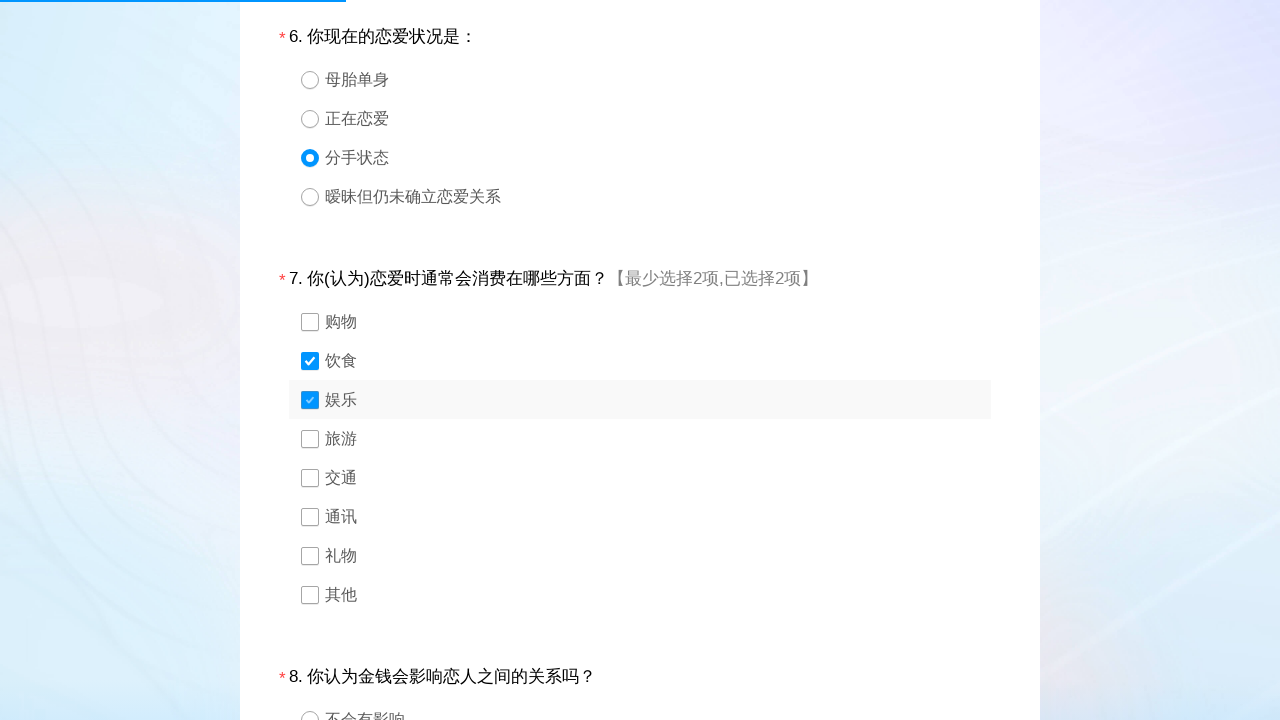

Question 7: Selected option 4 from multiple-choice options at (658, 438) on #div7 > div.ui-controlgroup.column1 > div:nth-child(4) > div
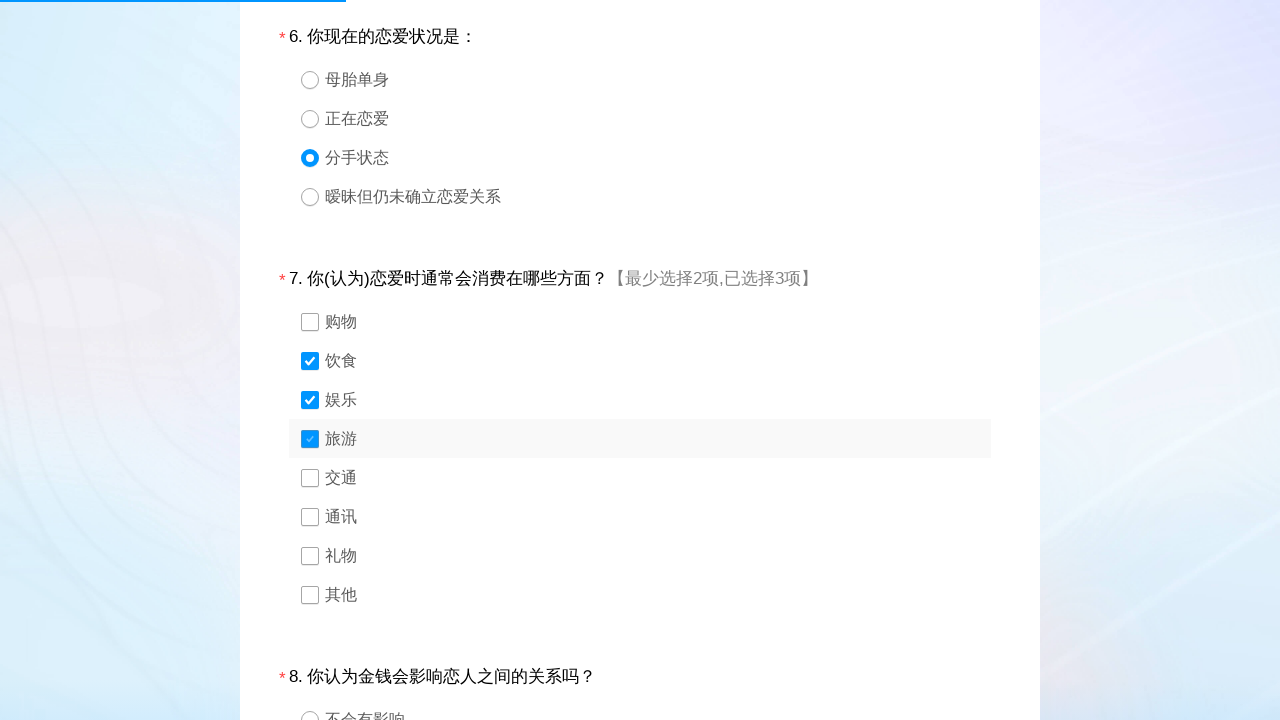

Question 8: Selected random option 2 out of 3 at (658, 360) on #div8 > div.ui-controlgroup.column1 > div:nth-child(2) > div
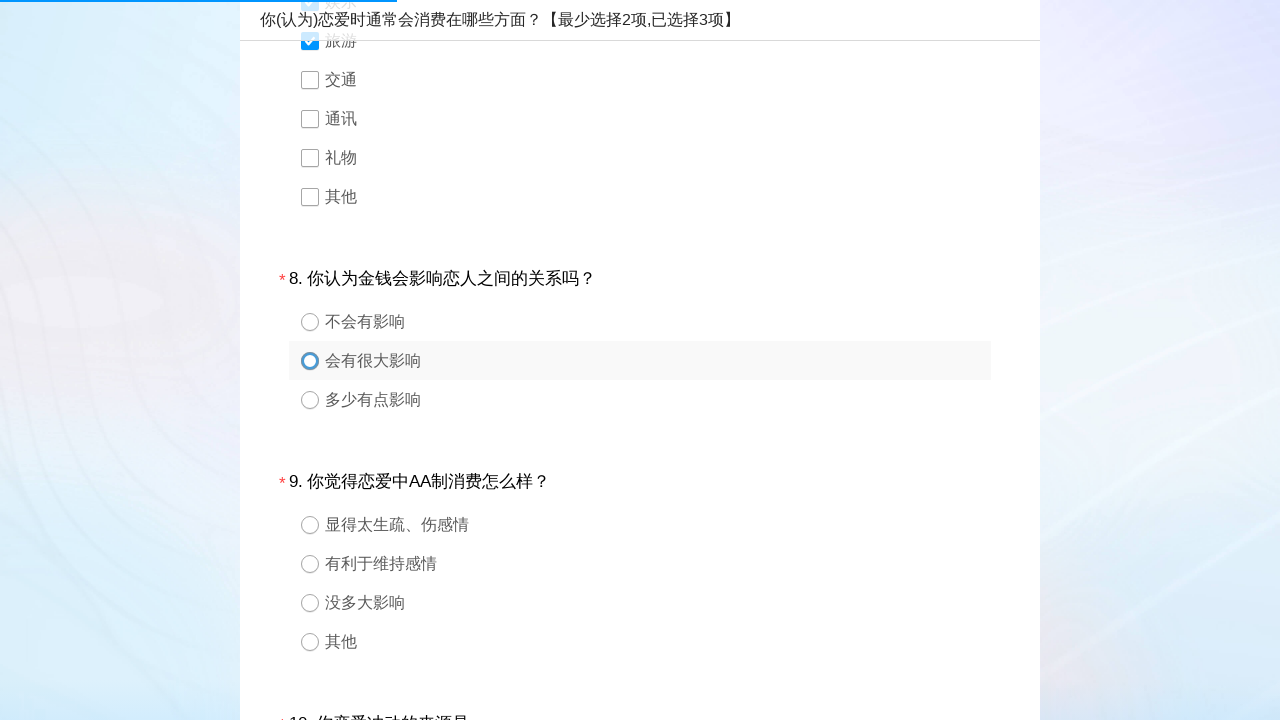

Question 9: Selected random option 1 out of 3 at (658, 524) on #div9 > div.ui-controlgroup.column1 > div:nth-child(1) > div
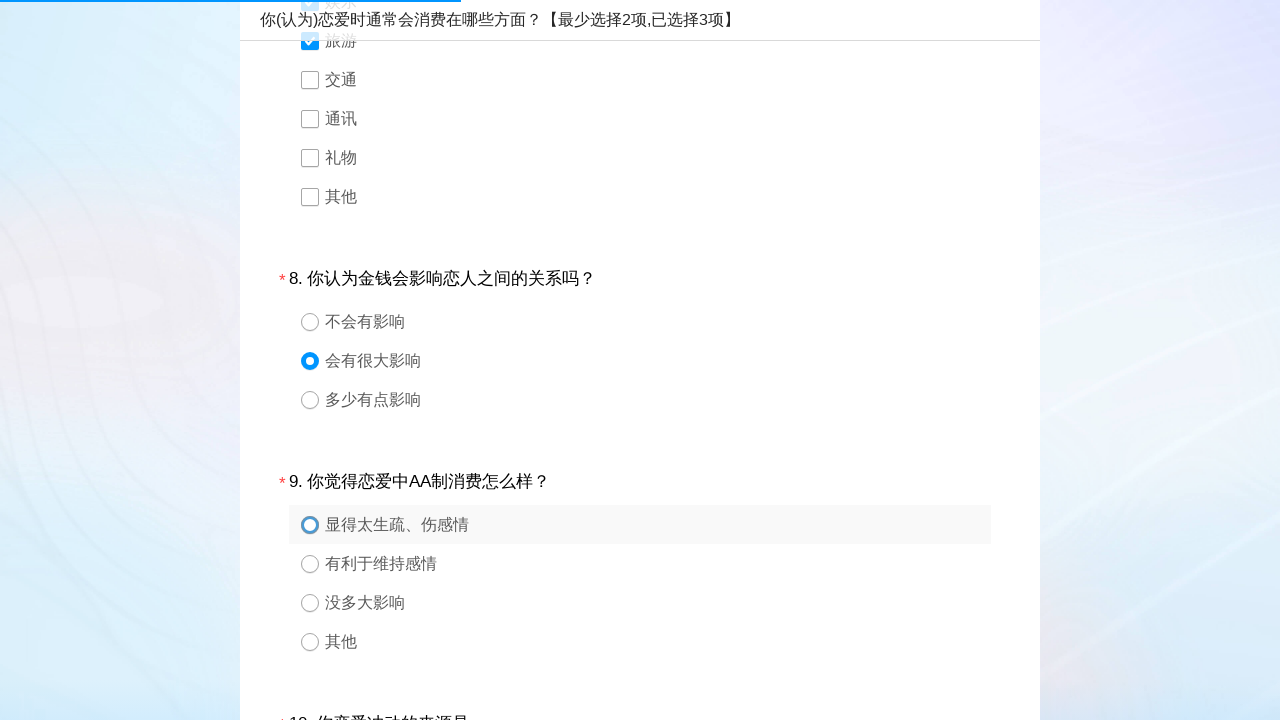

Question 10: Selected random option 3 out of 4 at (658, 360) on #div10 > div.ui-controlgroup.column1 > div:nth-child(3) > div
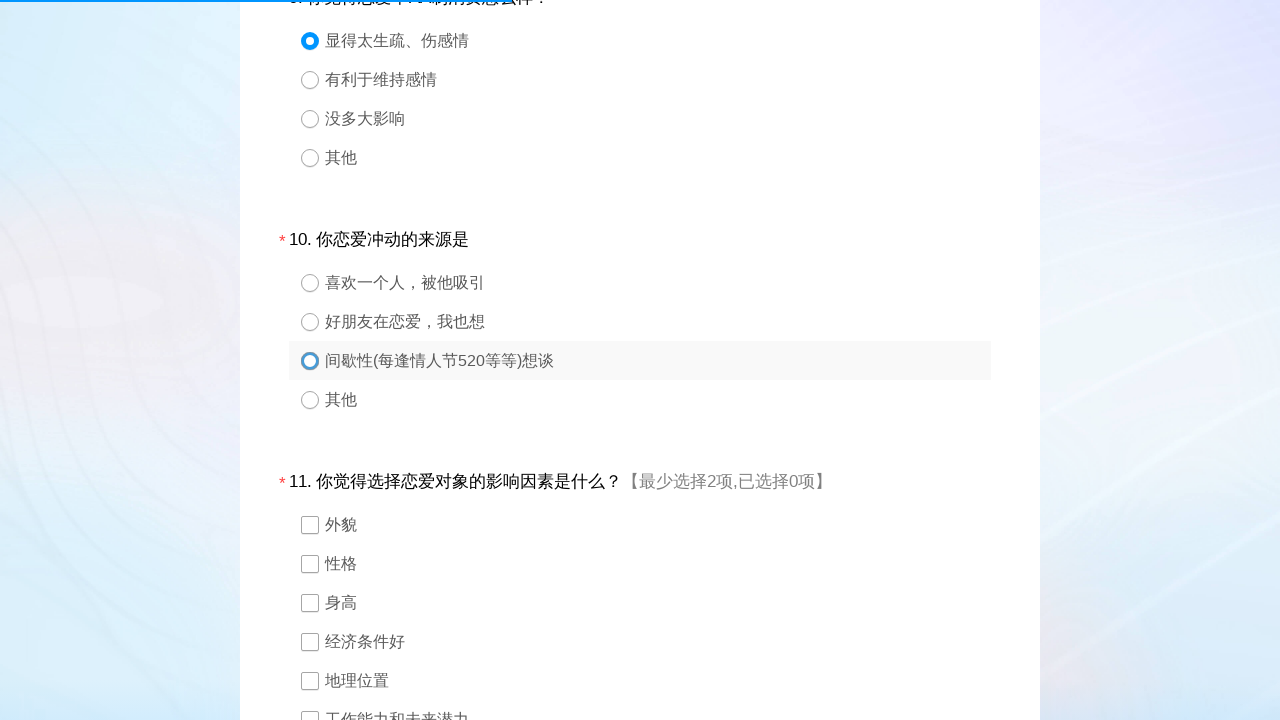

Question 11: Selected option 2 from multiple-choice options at (658, 564) on #div11 > div.ui-controlgroup.column1 > div:nth-child(2) > div
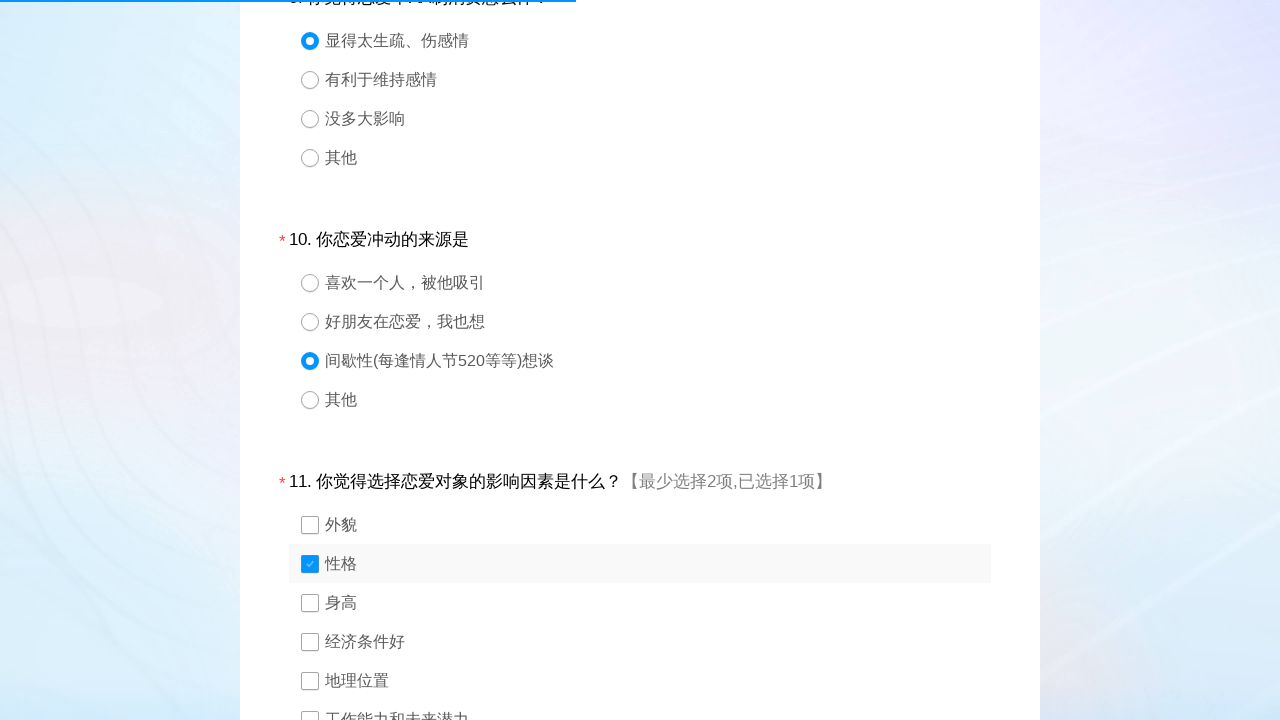

Question 11: Selected option 9 from multiple-choice options at (658, 360) on #div11 > div.ui-controlgroup.column1 > div:nth-child(9) > div
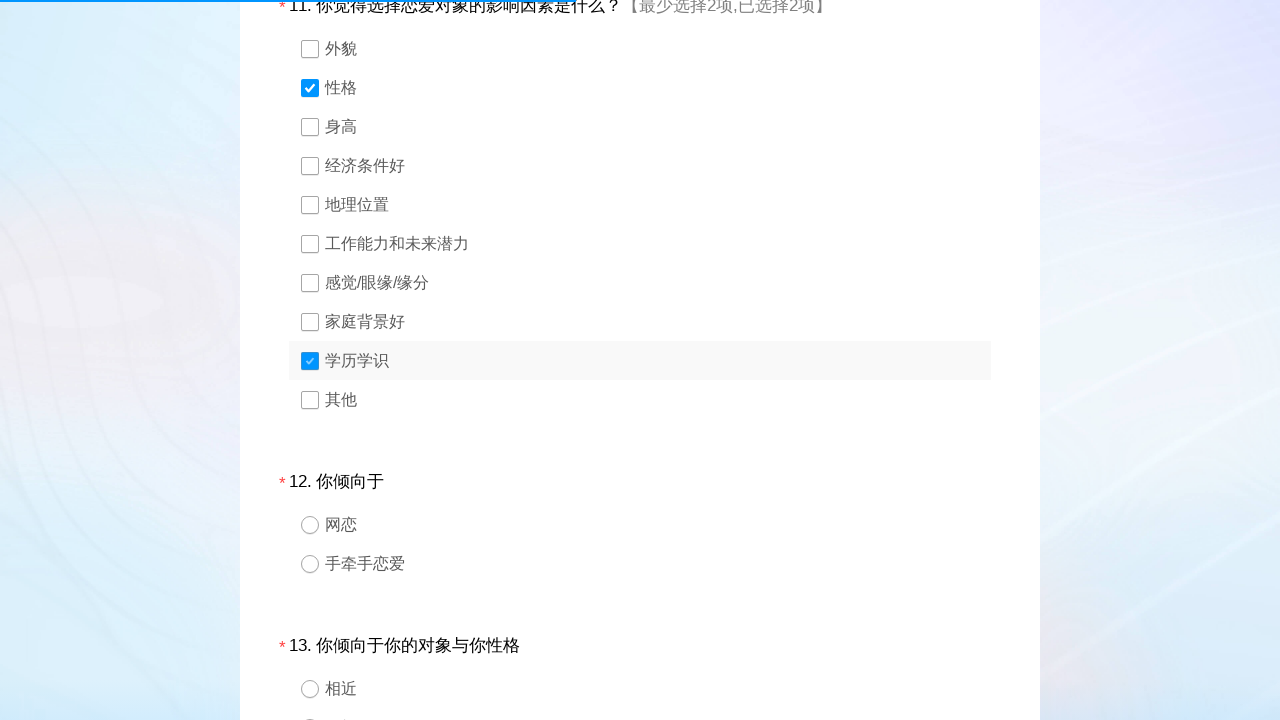

Question 11: Selected option 6 from multiple-choice options at (658, 244) on #div11 > div.ui-controlgroup.column1 > div:nth-child(6) > div
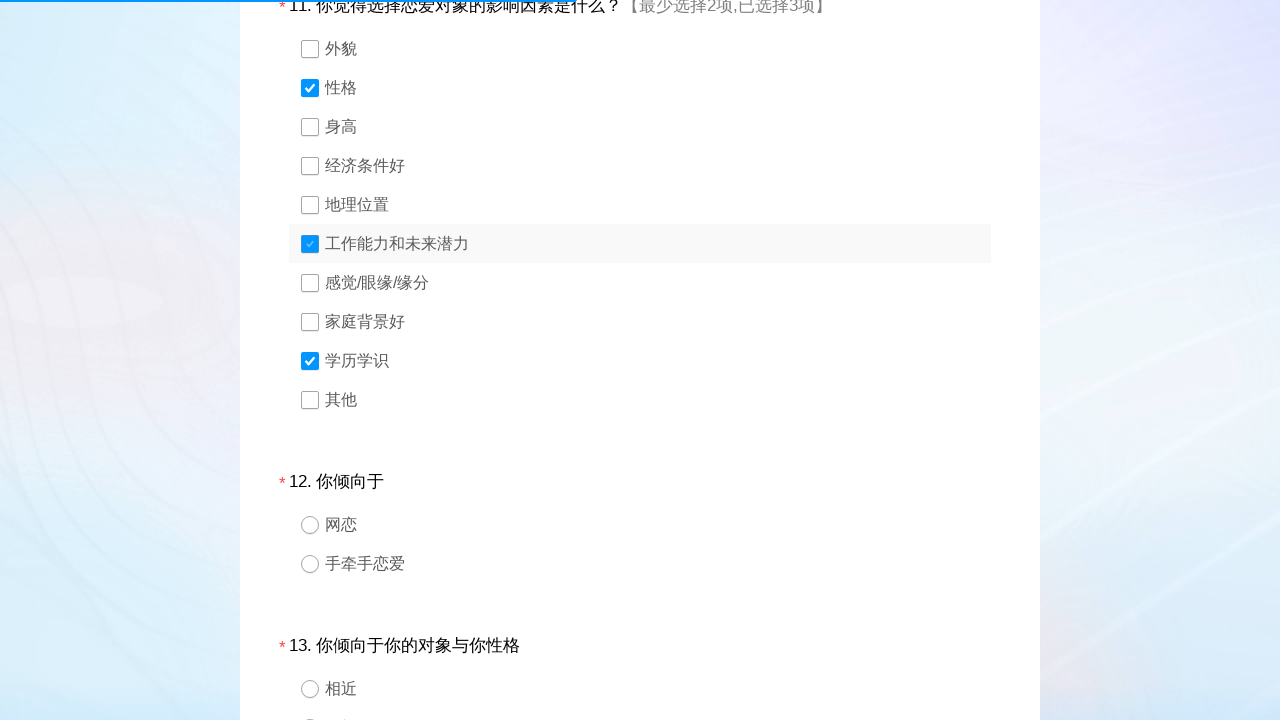

Question 11: Selected option 3 from multiple-choice options at (658, 126) on #div11 > div.ui-controlgroup.column1 > div:nth-child(3) > div
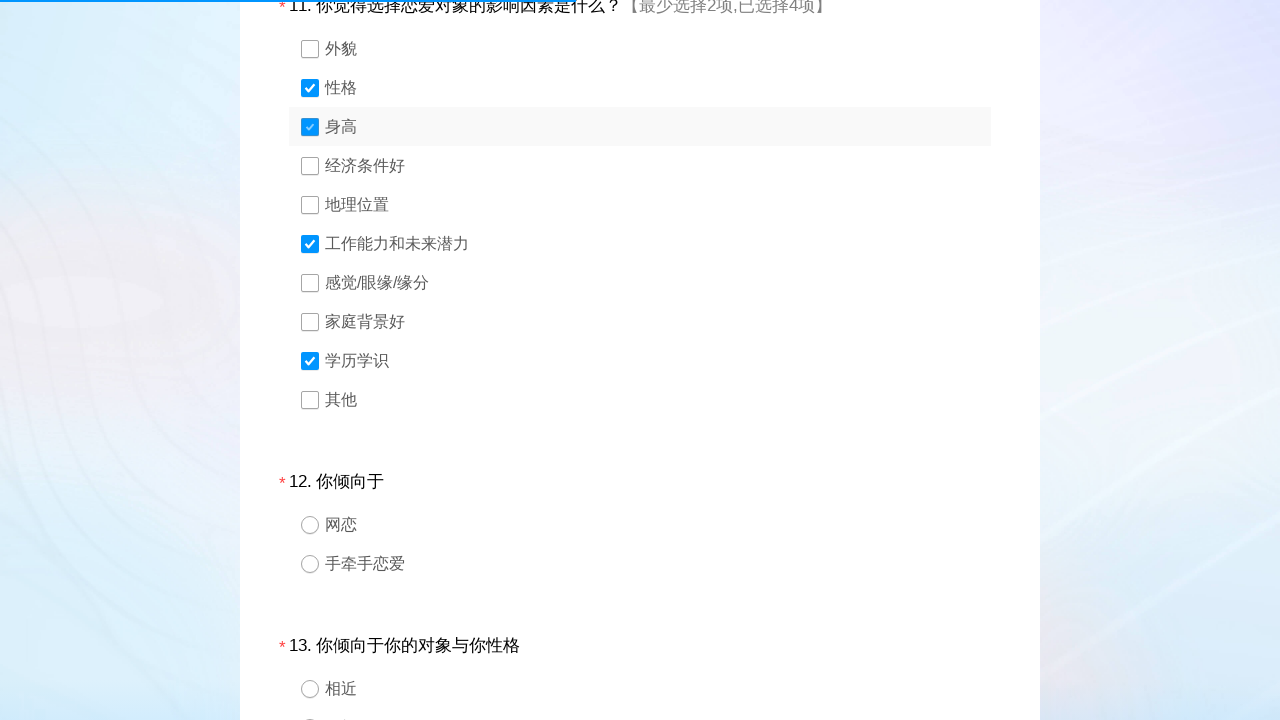

Question 11: Selected option 8 from multiple-choice options at (658, 322) on #div11 > div.ui-controlgroup.column1 > div:nth-child(8) > div
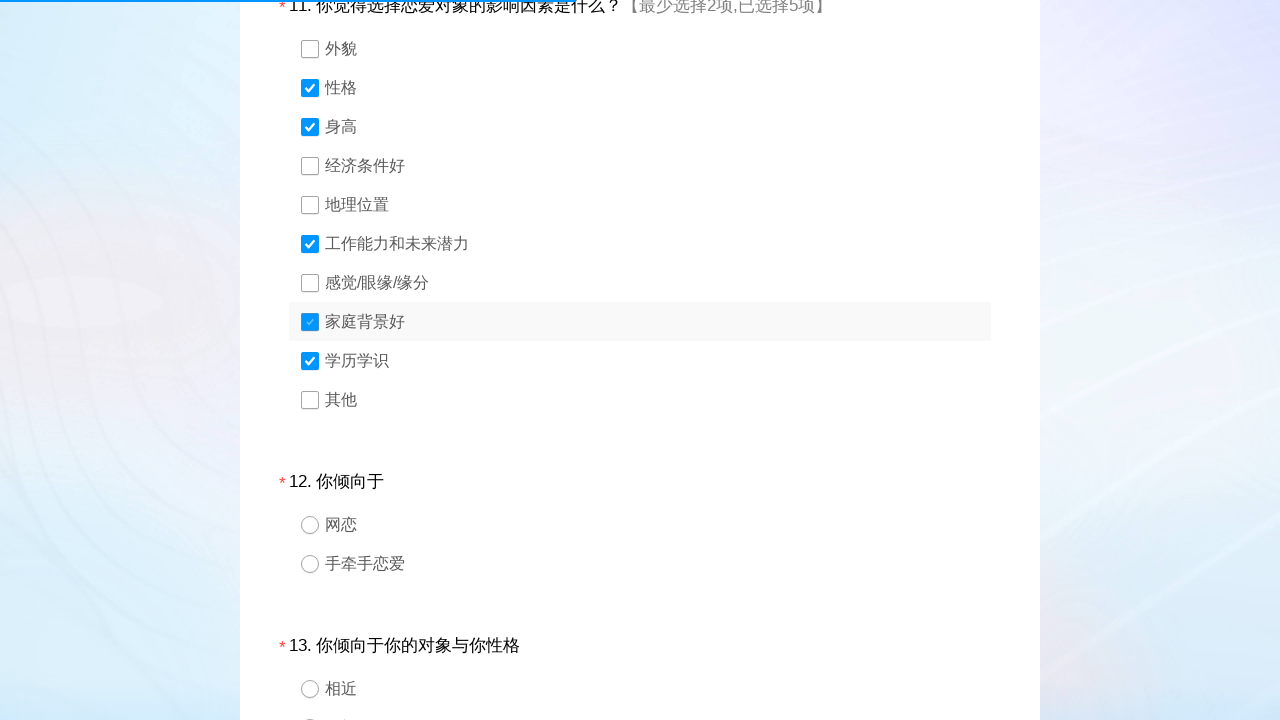

Question 11: Selected option 4 from multiple-choice options at (658, 166) on #div11 > div.ui-controlgroup.column1 > div:nth-child(4) > div
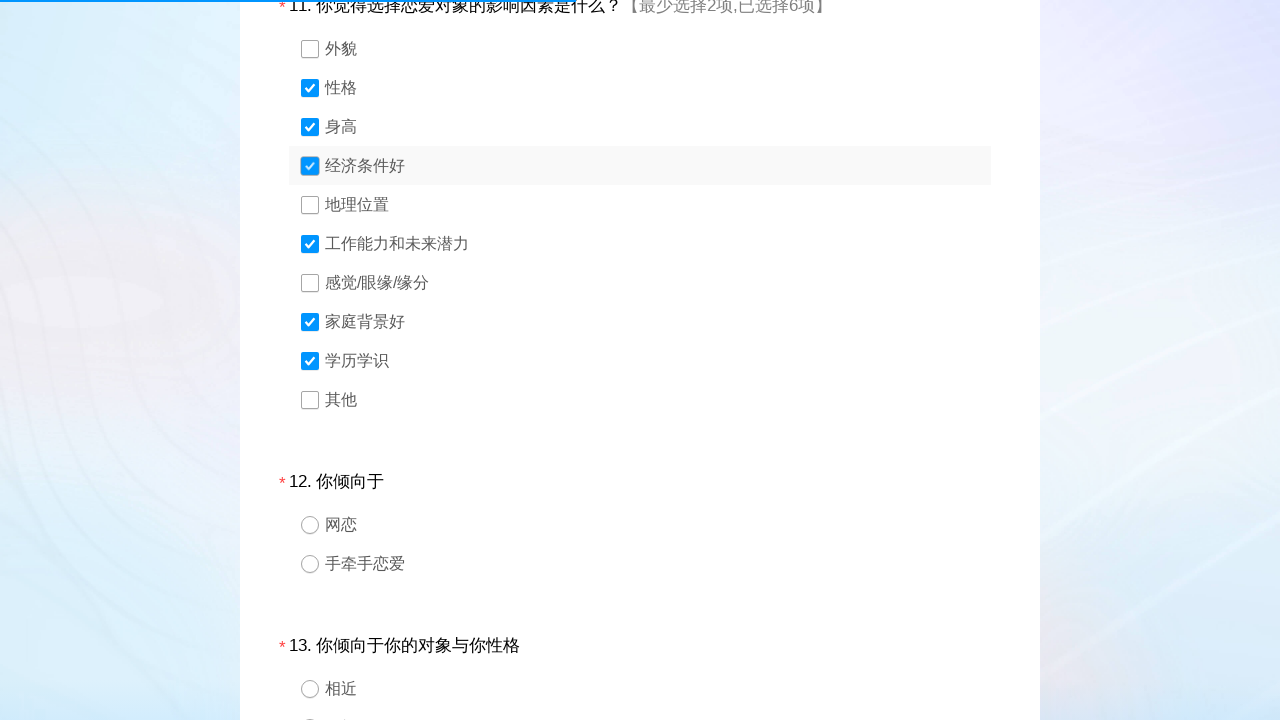

Question 12: Selected random option 1 out of 2 at (658, 524) on #div12 > div.ui-controlgroup.column1 > div:nth-child(1) > div
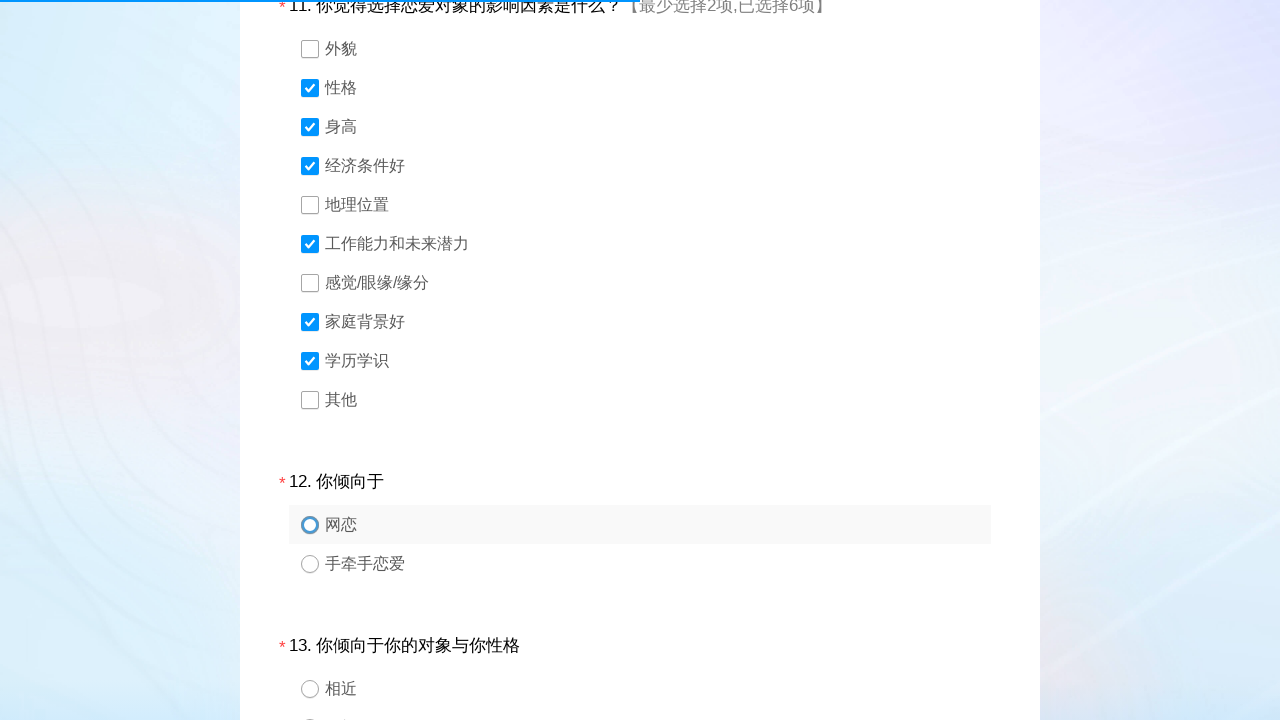

Question 13: Selected random option 1 out of 2 at (658, 688) on #div13 > div.ui-controlgroup.column1 > div:nth-child(1) > div
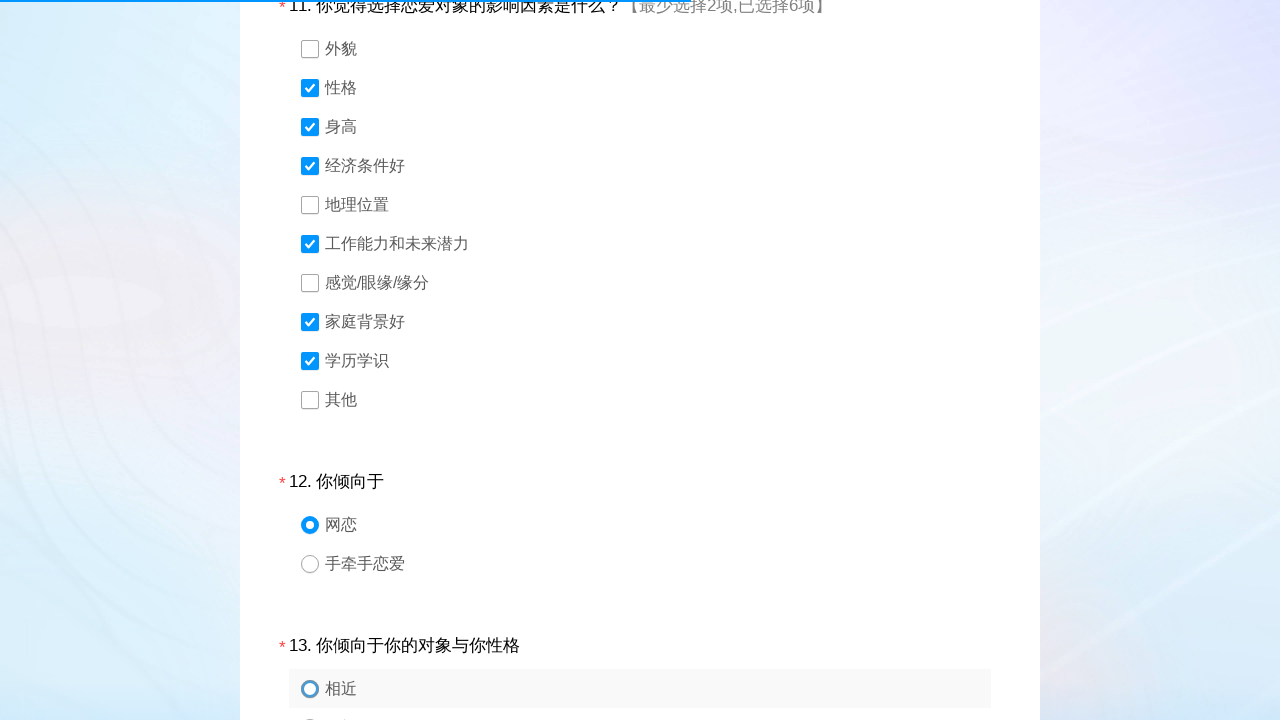

Question 14: Selected random option 1 out of 4 at (658, 360) on #div14 > div.ui-controlgroup.column1 > div:nth-child(1) > div
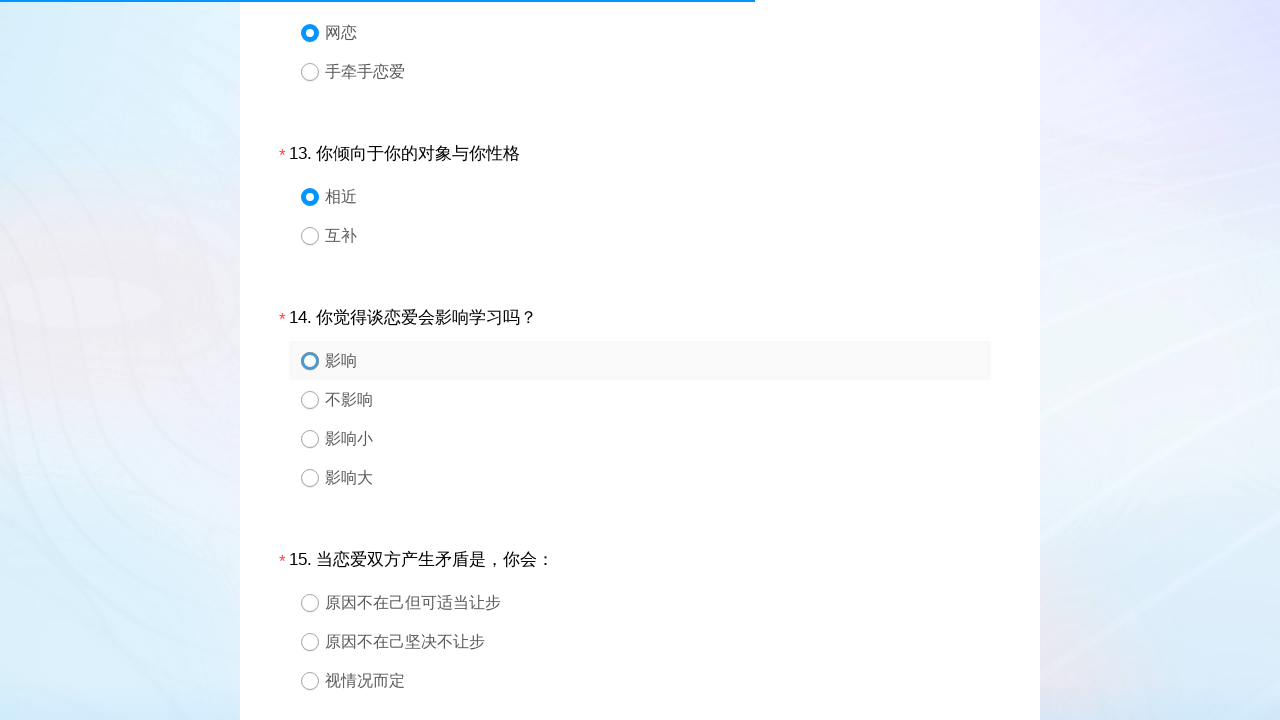

Question 15: Selected random option 3 out of 3 at (658, 680) on #div15 > div.ui-controlgroup.column1 > div:nth-child(3) > div
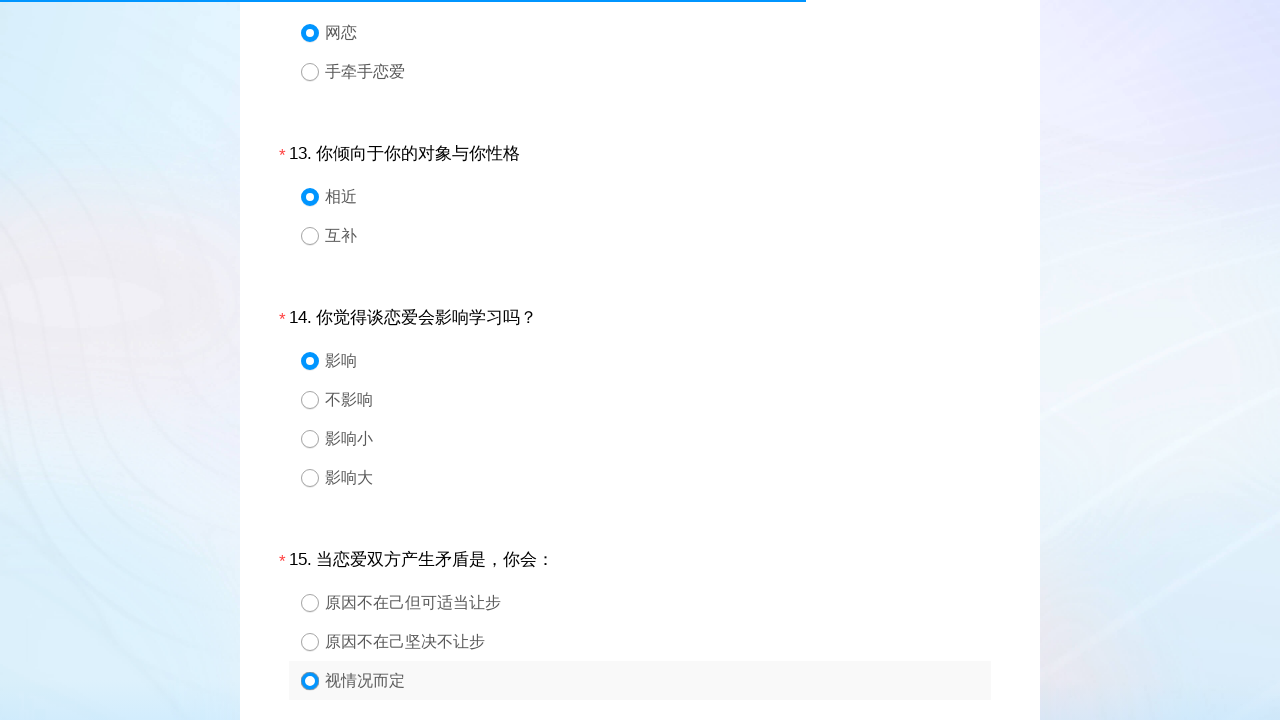

Question 16: Selected random option 1 out of 2 at (658, 360) on #div16 > div.ui-controlgroup.column1 > div:nth-child(1) > div
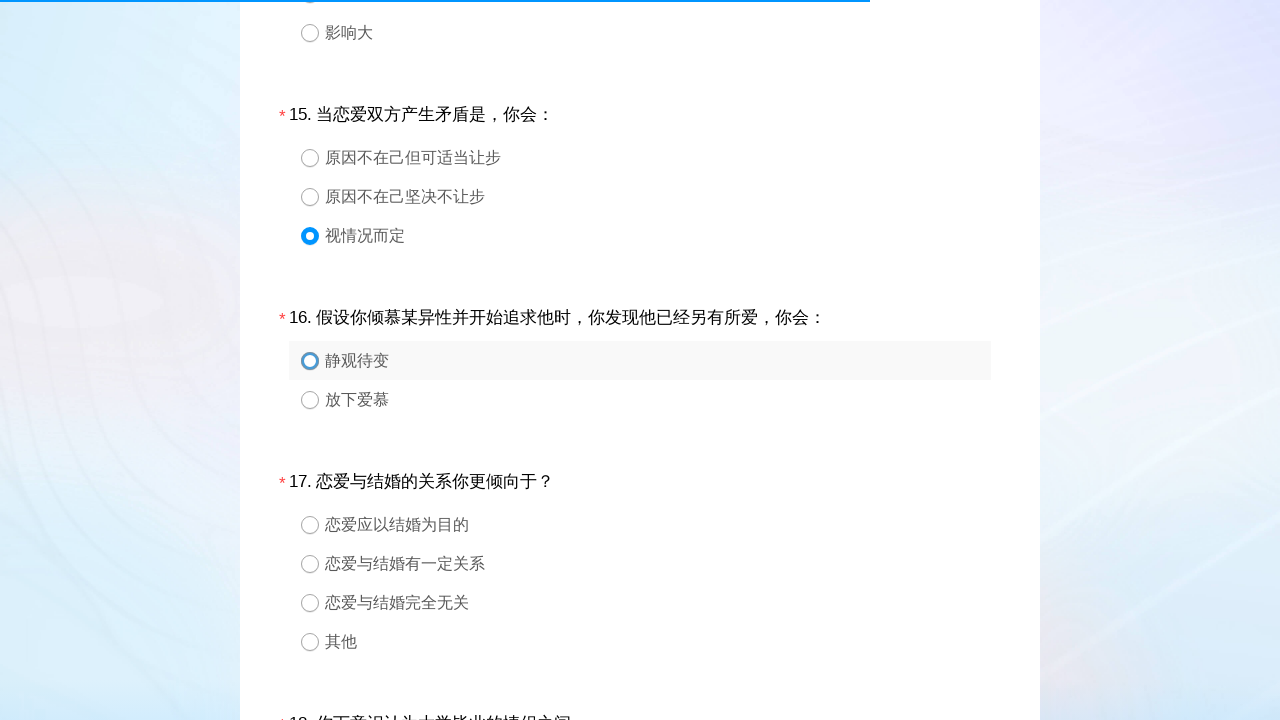

Question 17: Selected random option 4 out of 4 at (658, 642) on #div17 > div.ui-controlgroup.column1 > div:nth-child(4) > div
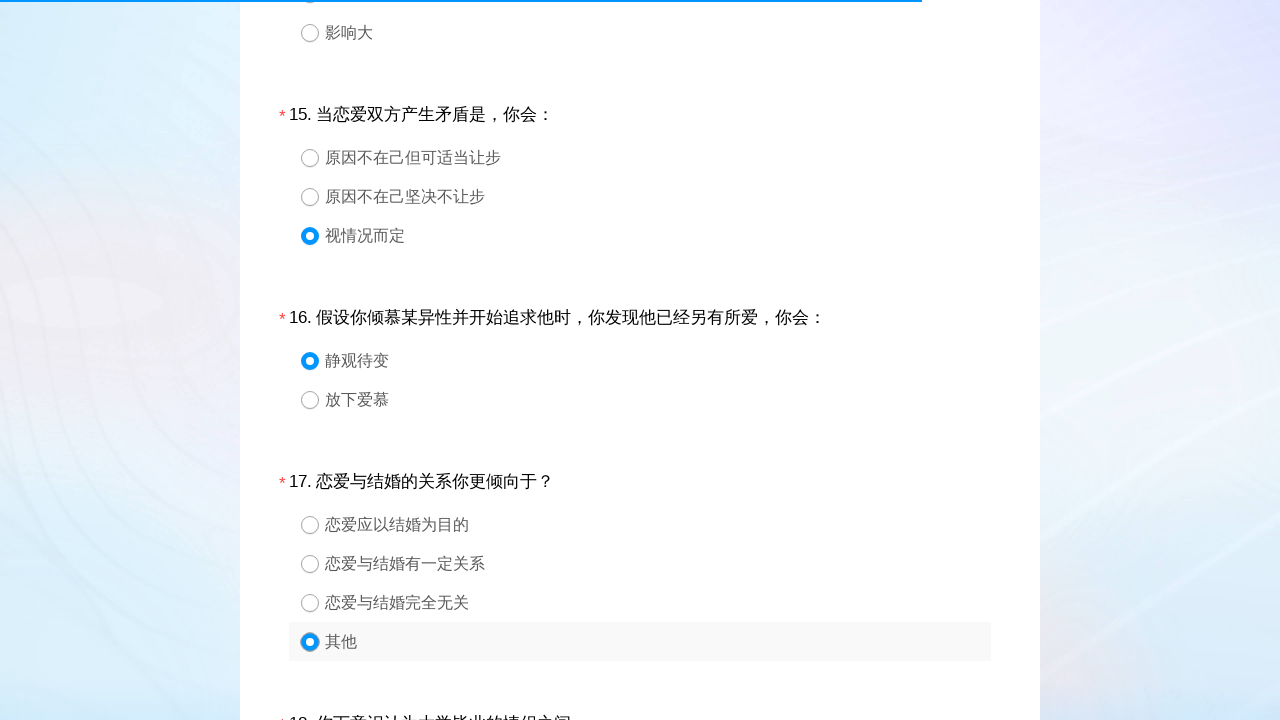

Question 18: Selected random option 2 out of 3 at (658, 360) on #div18 > div.ui-controlgroup.column1 > div:nth-child(2) > div
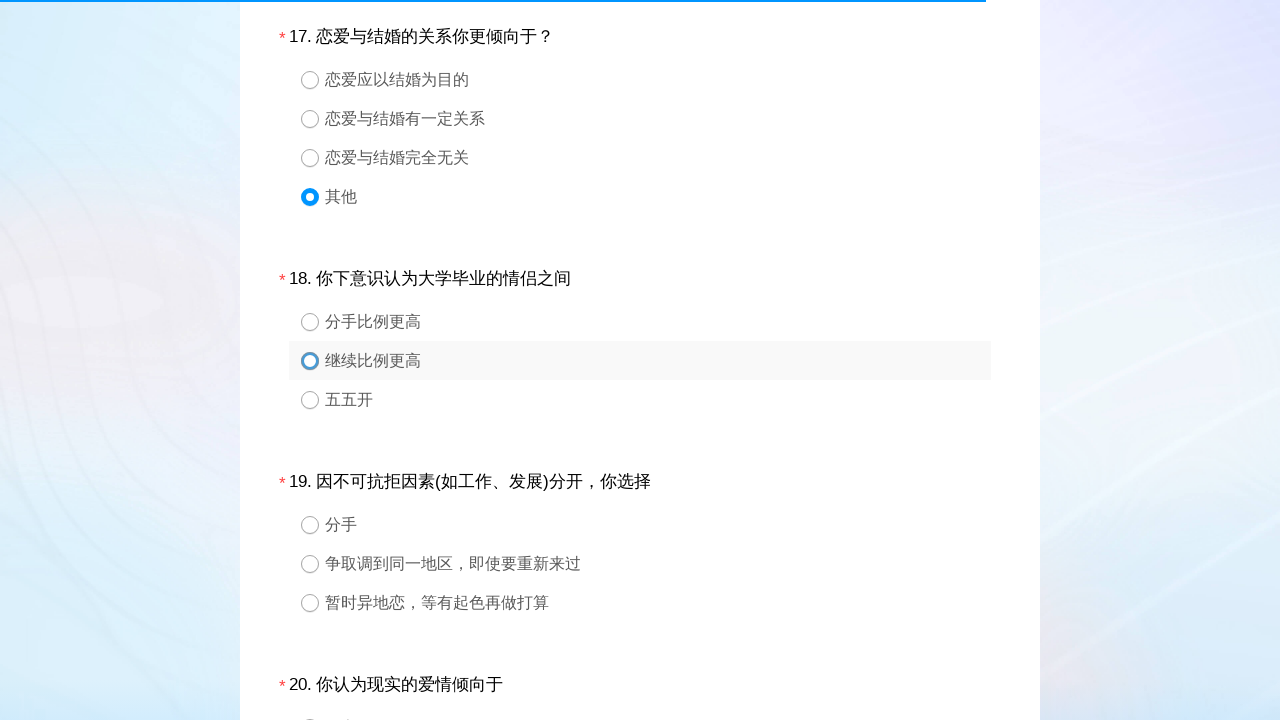

Question 19: Selected random option 2 out of 3 at (658, 564) on #div19 > div.ui-controlgroup.column1 > div:nth-child(2) > div
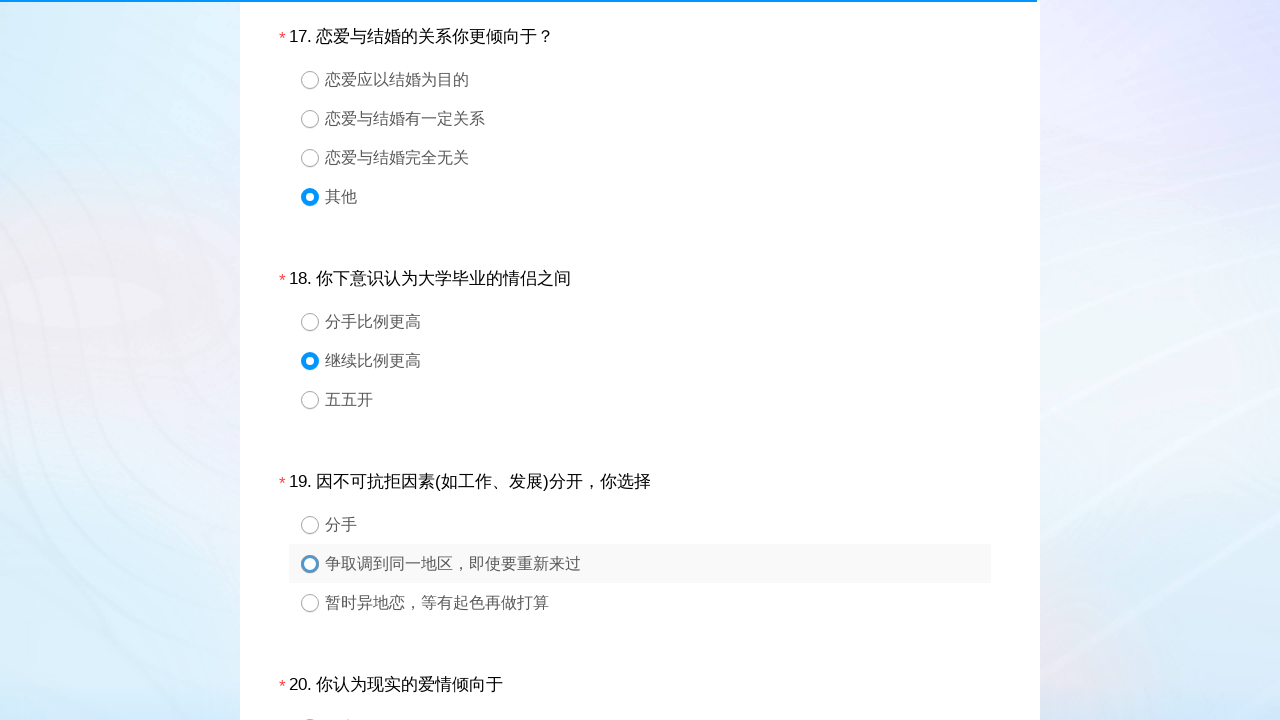

Question 20: Selected random option 1 out of 2 at (658, 700) on #div20 > div.ui-controlgroup.column1 > div:nth-child(1) > div
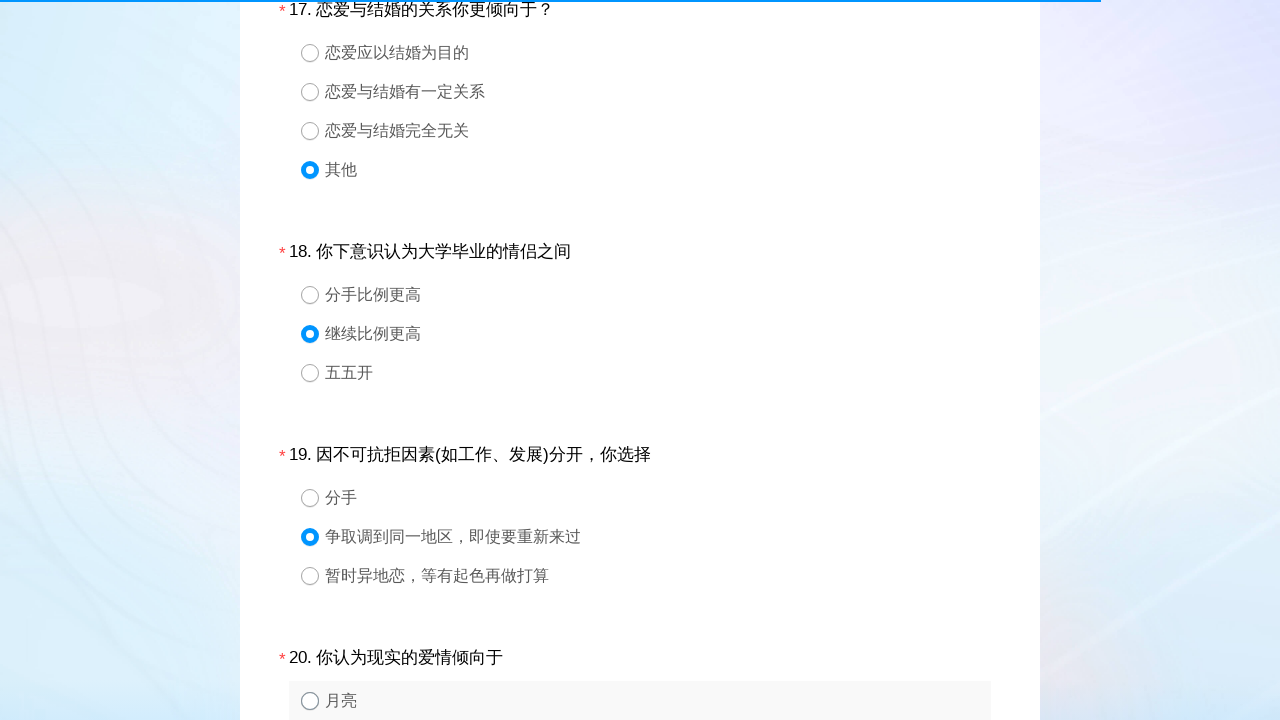

Question 21: Selected random option 3 out of 3 at (658, 360) on #div21 > div.ui-controlgroup.column1 > div:nth-child(3) > div
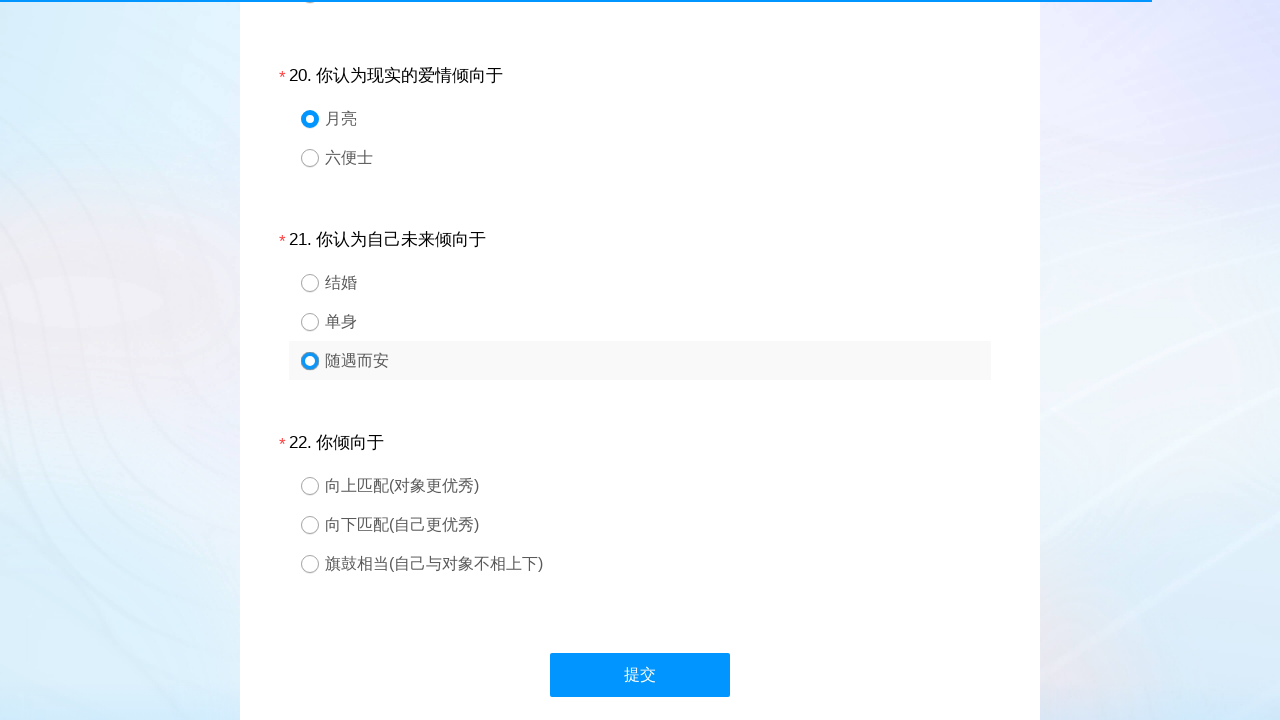

Question 22: Selected random option 1 out of 3 at (658, 486) on #div22 > div.ui-controlgroup.column1 > div:nth-child(1) > div
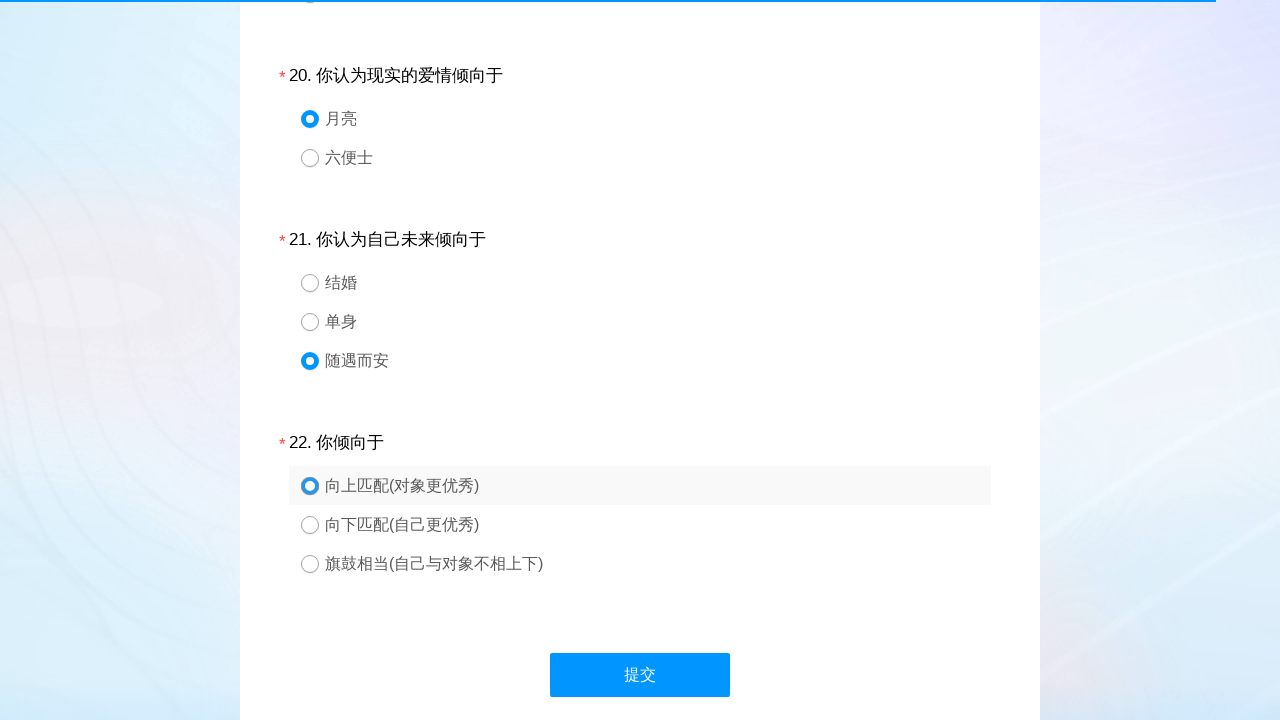

Clicked next button to submit survey at (640, 675) on #ctlNext
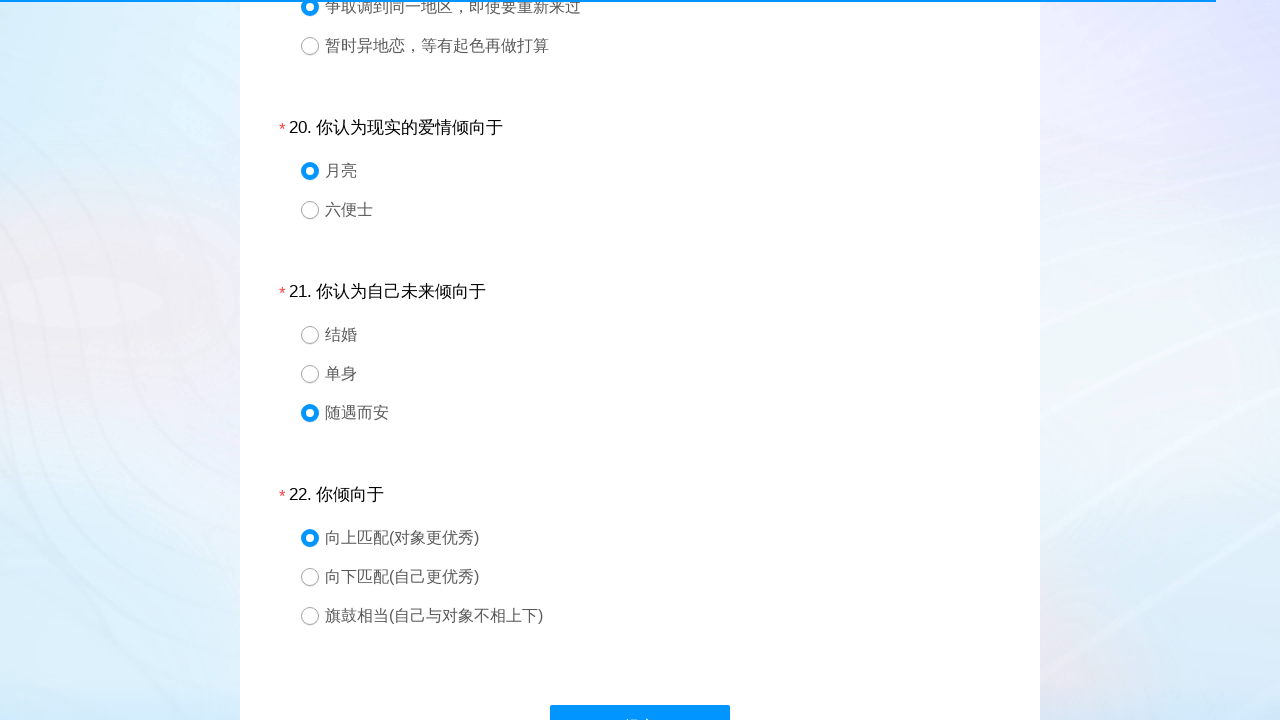

Survey submission completed or dialogs not present on #alert_box > div:nth-child(2) > div:nth-child(2) > button
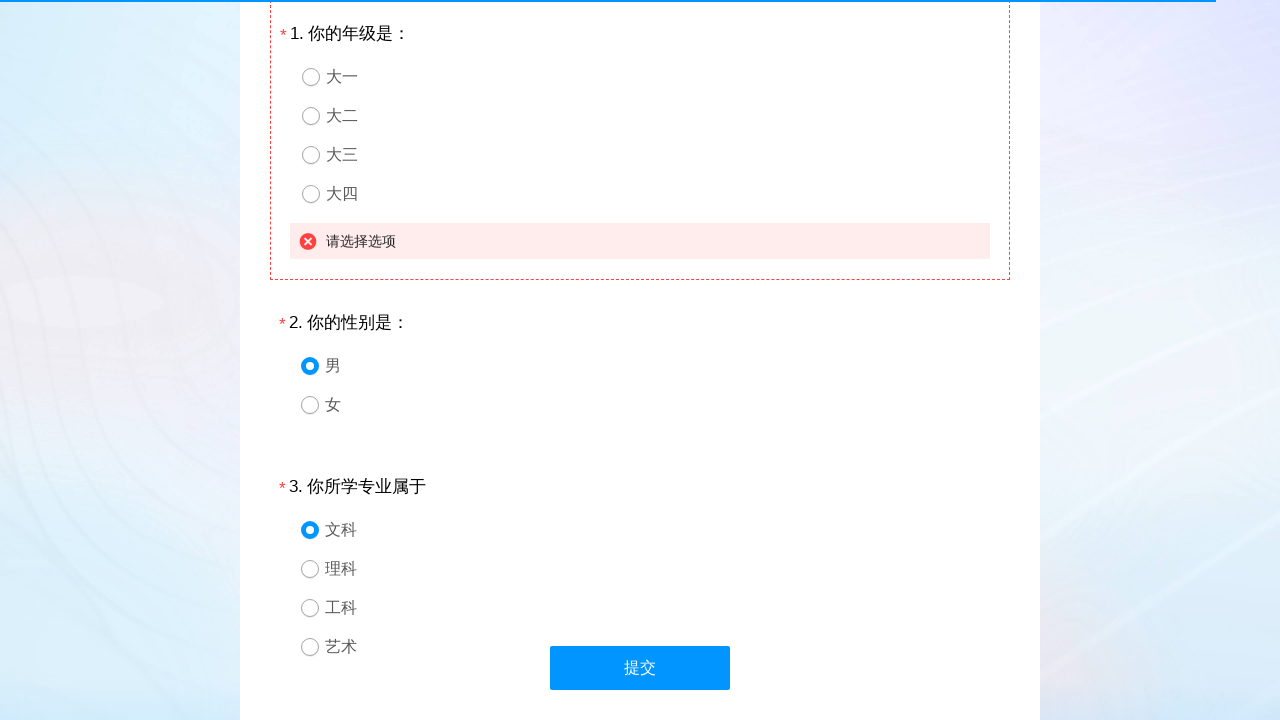

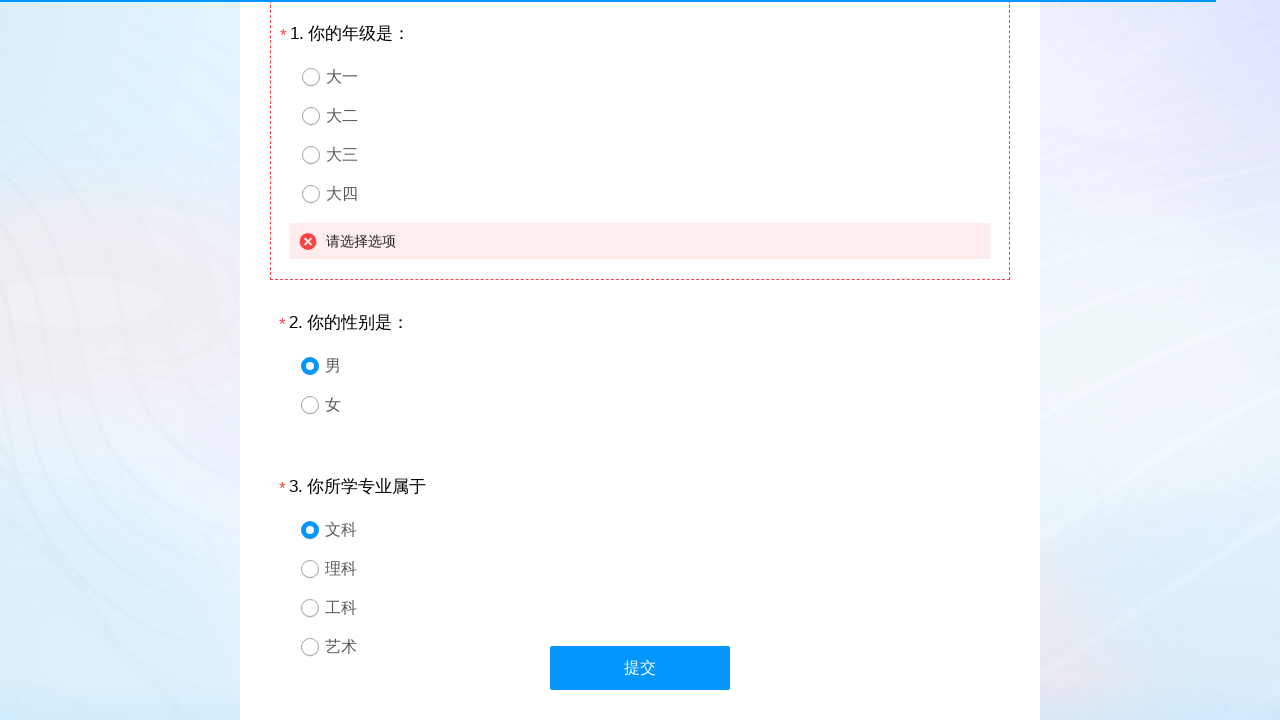